Tests the alerts demo page by clicking on the confirm box button to trigger a confirmation dialog

Starting URL: https://www.hyrtutorials.com/p/alertsdemo.html

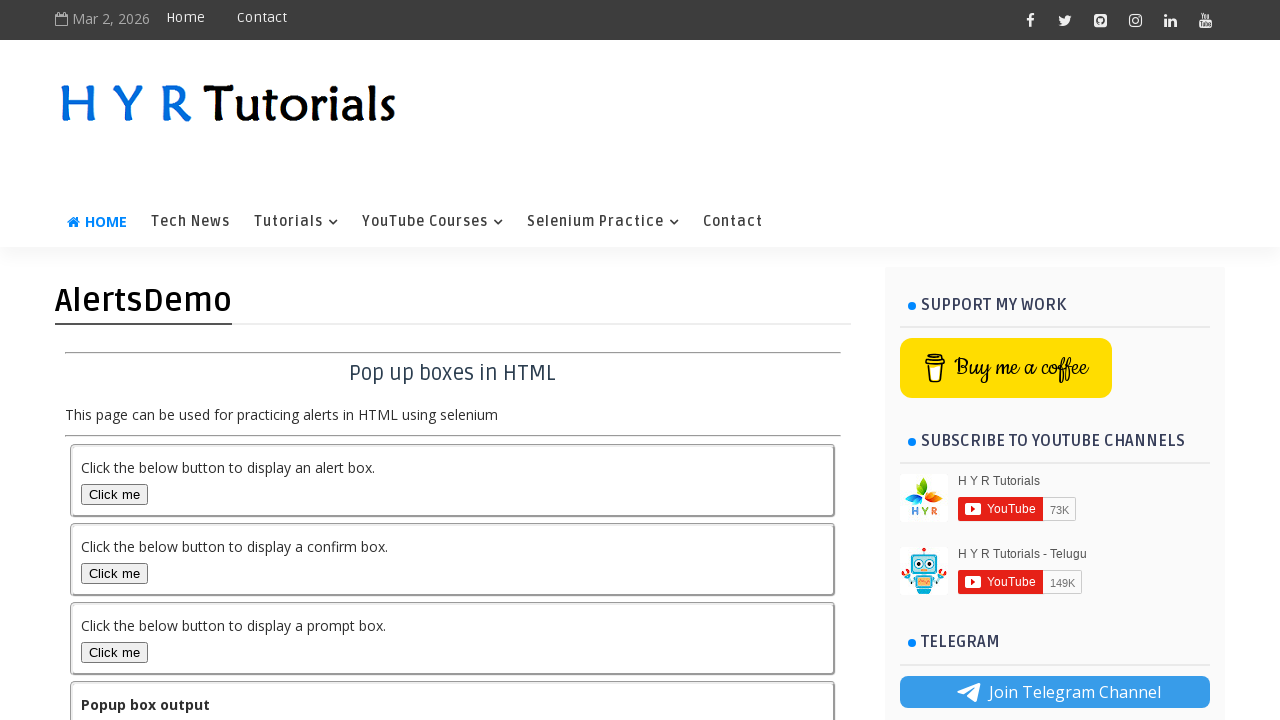

Clicked the confirm box button to trigger confirmation dialog at (114, 573) on #confirmBox
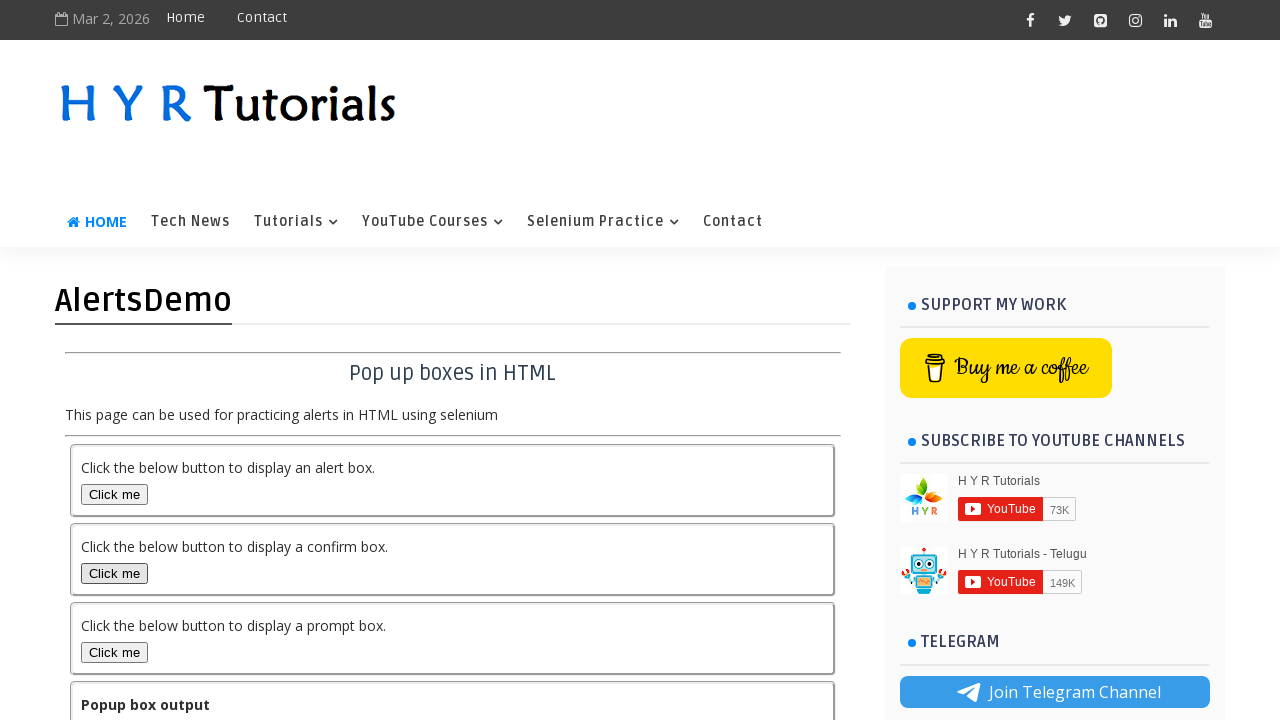

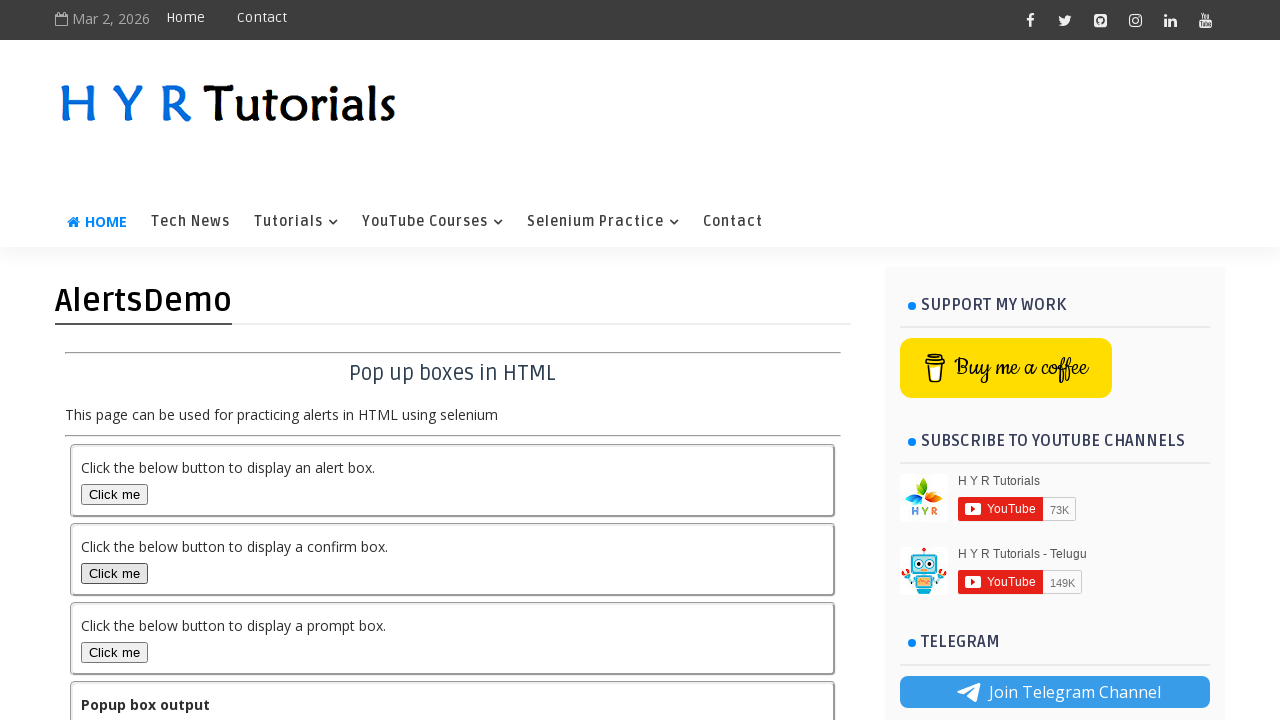